Tests successful account registration by filling all required fields correctly

Starting URL: https://www.sharelane.com/cgi-bin/register.py?page=1&zip_code=12345

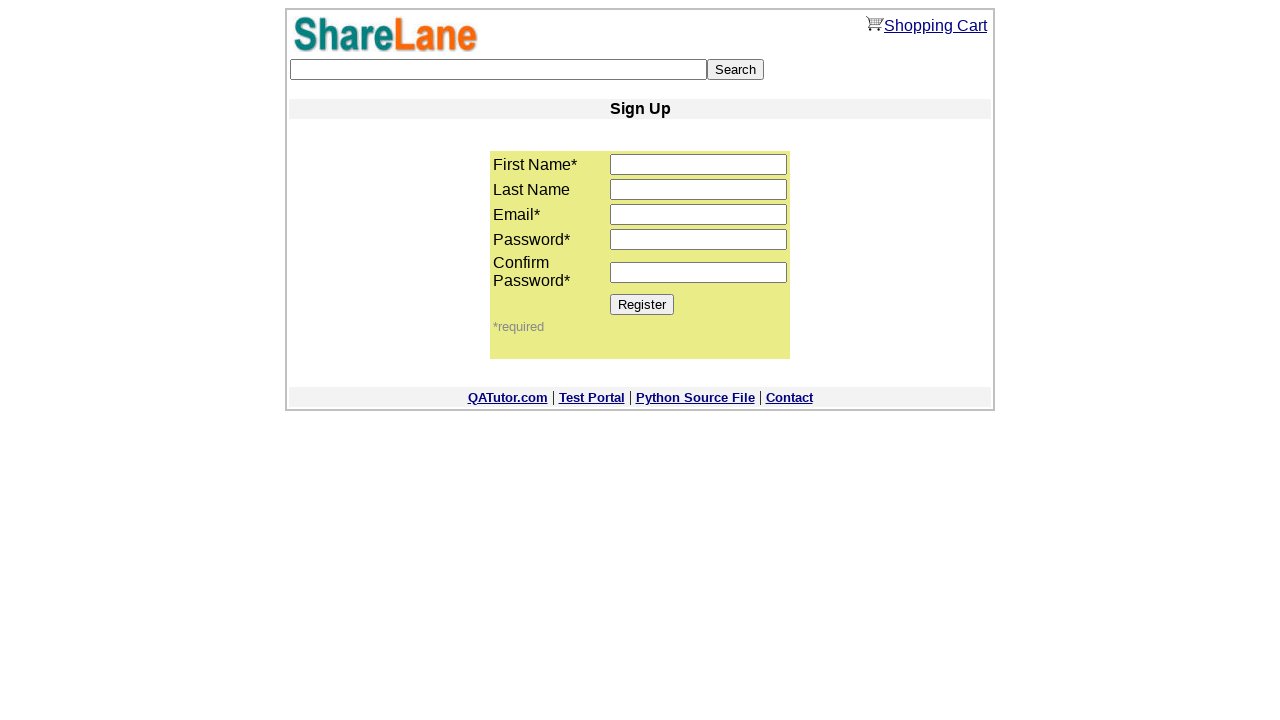

Filled first name field with 'Heorhi' on input[name='first_name']
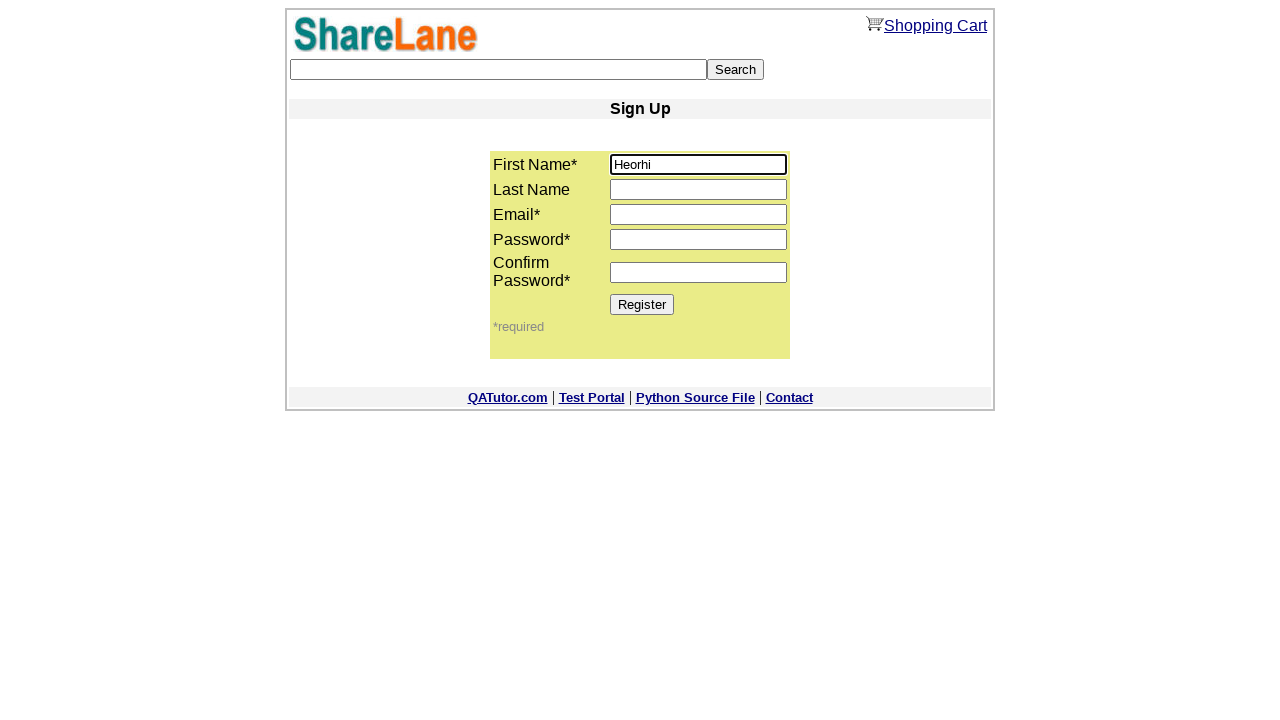

Filled last name field with 'Kushnir' on input[name='last_name']
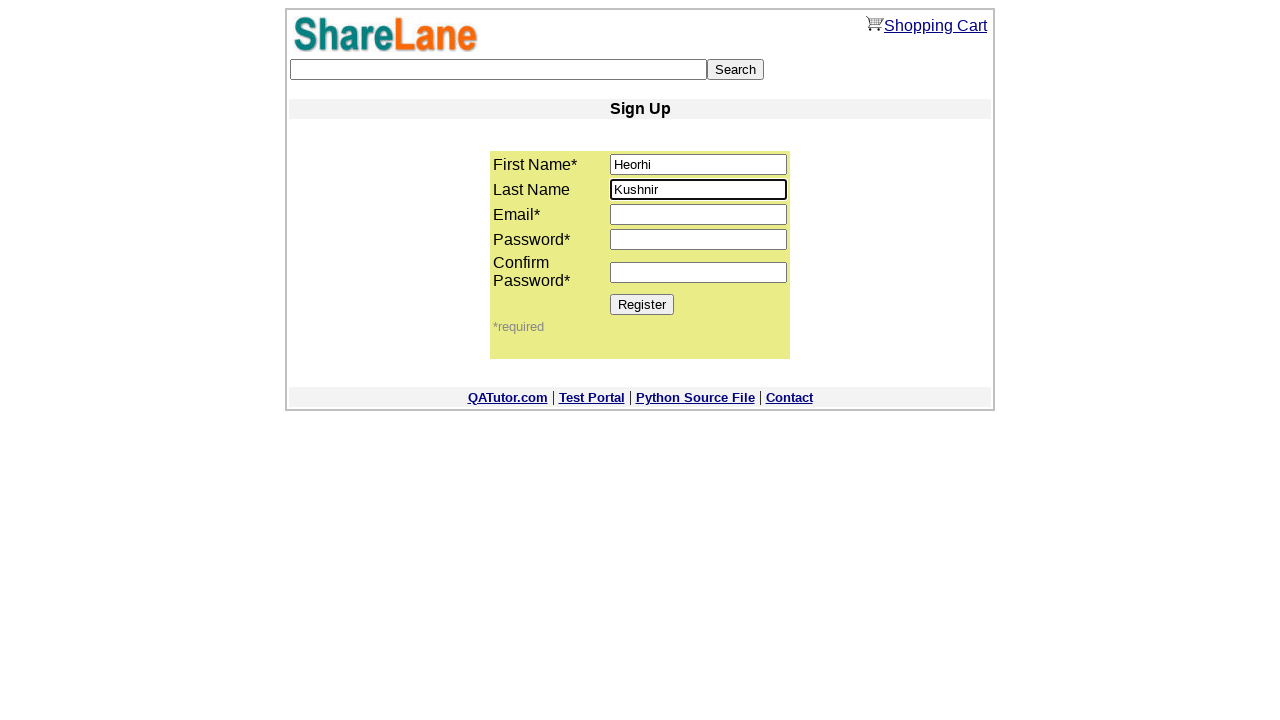

Filled email field with 'test2@gmail.com' on input[name='email']
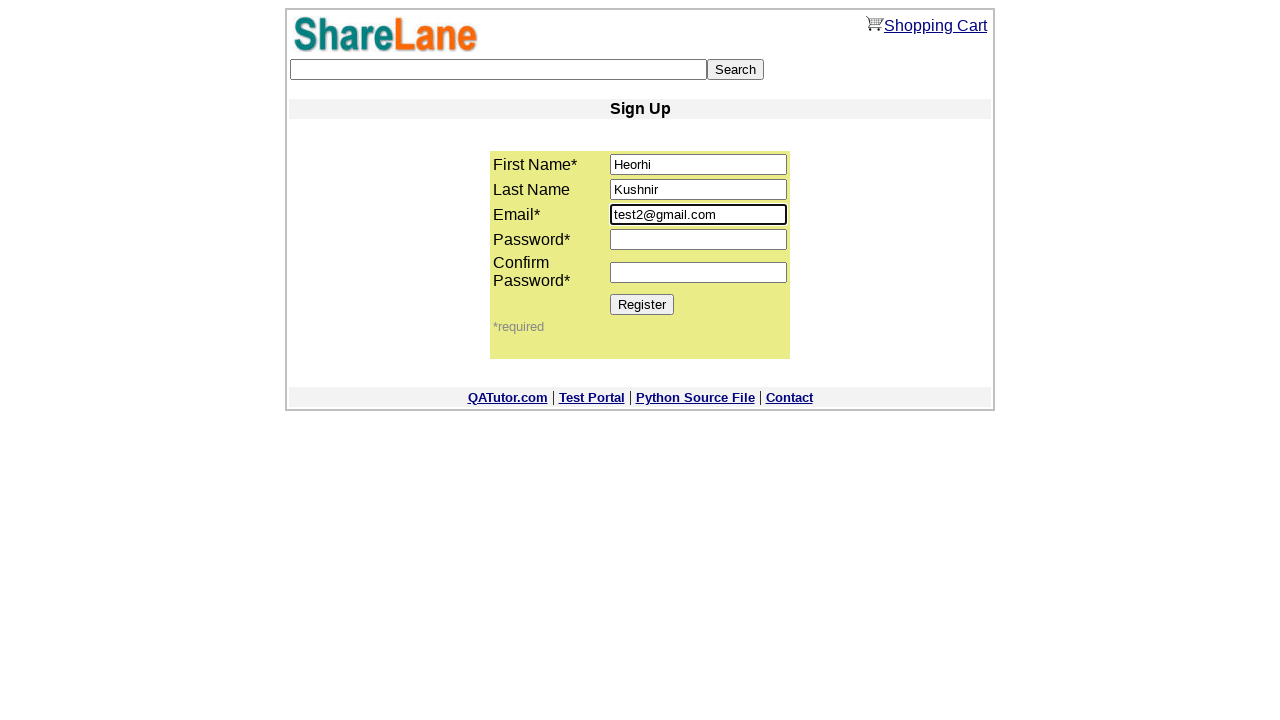

Filled password field with '12345' on input[name='password1']
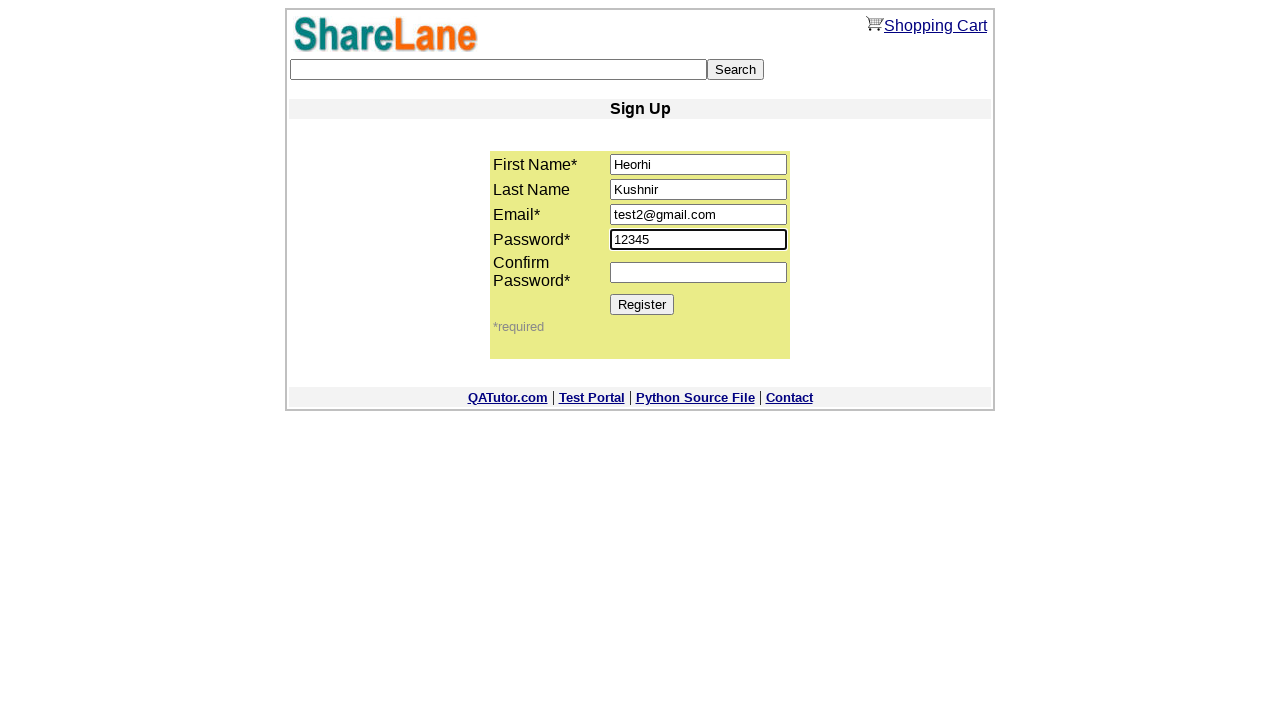

Filled password confirmation field with '12345' on input[name='password2']
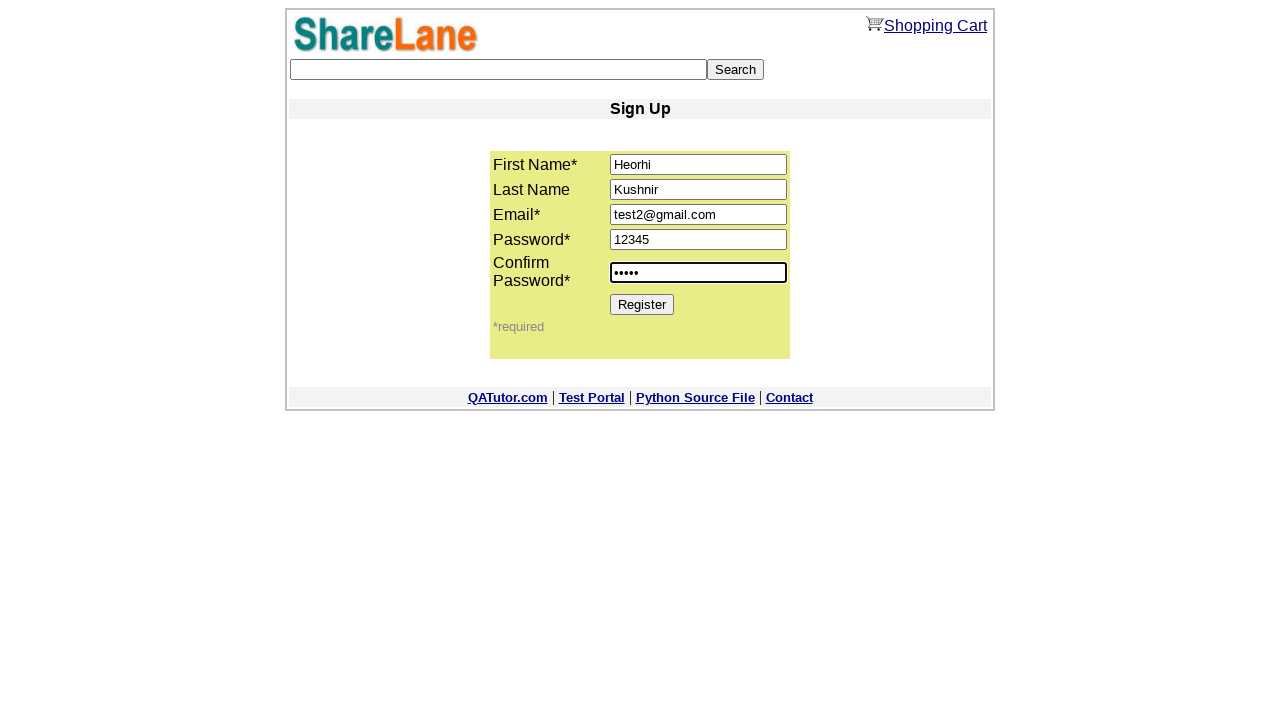

Clicked Register button to submit the form at (642, 304) on input[value='Register']
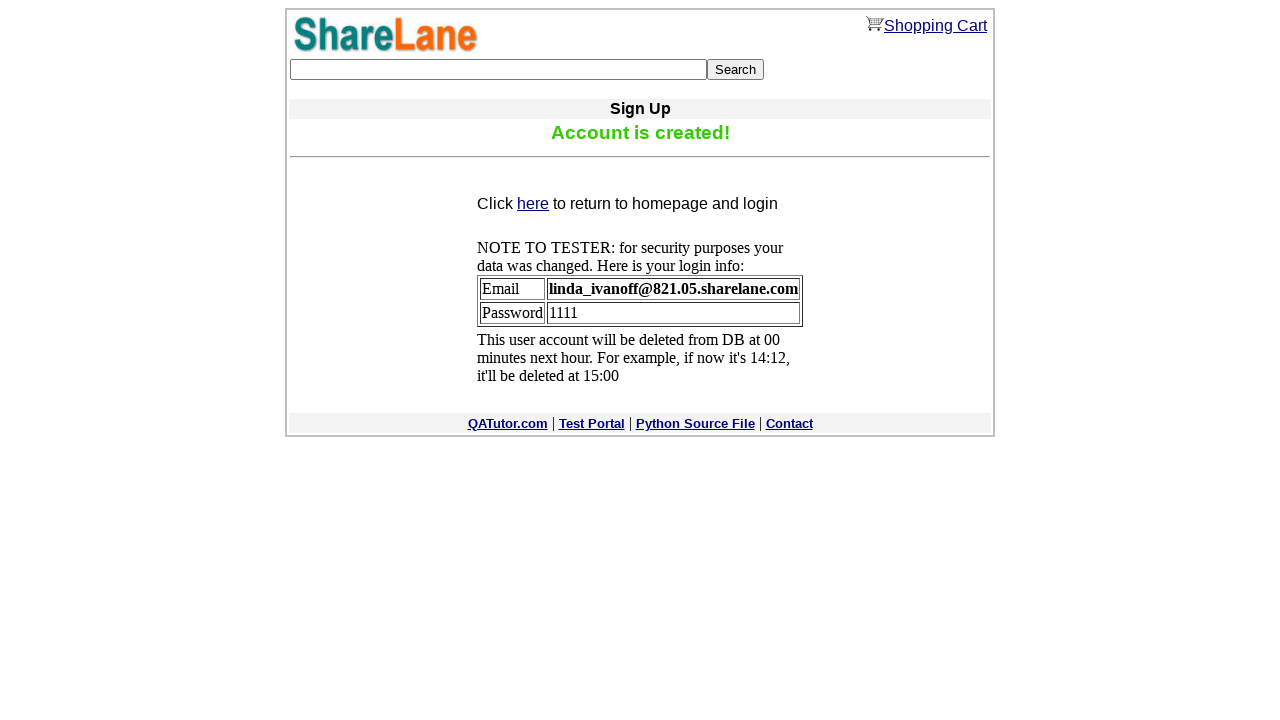

Confirmation message appeared, successful registration completed
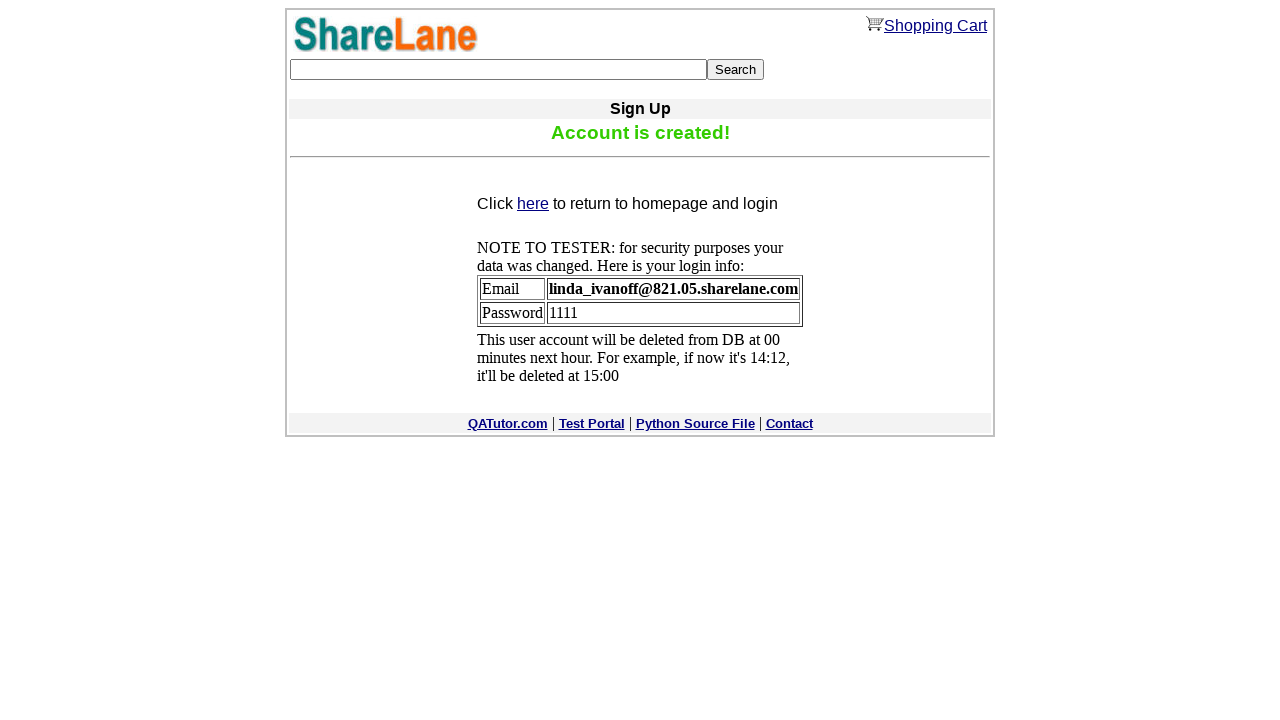

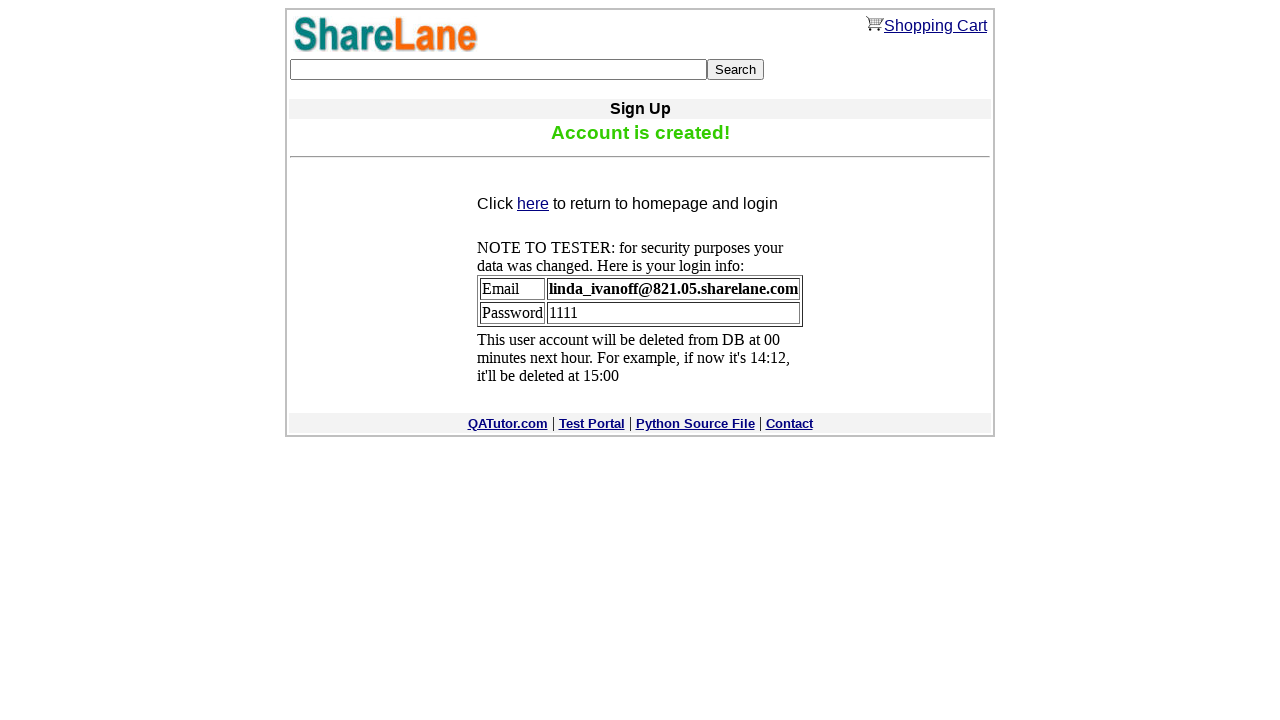